Tests multiple product section buttons on the XenonStack website by clicking each button and verifying navigation behavior, including handling of new tabs and back navigation

Starting URL: https://www.xenonstack.com/

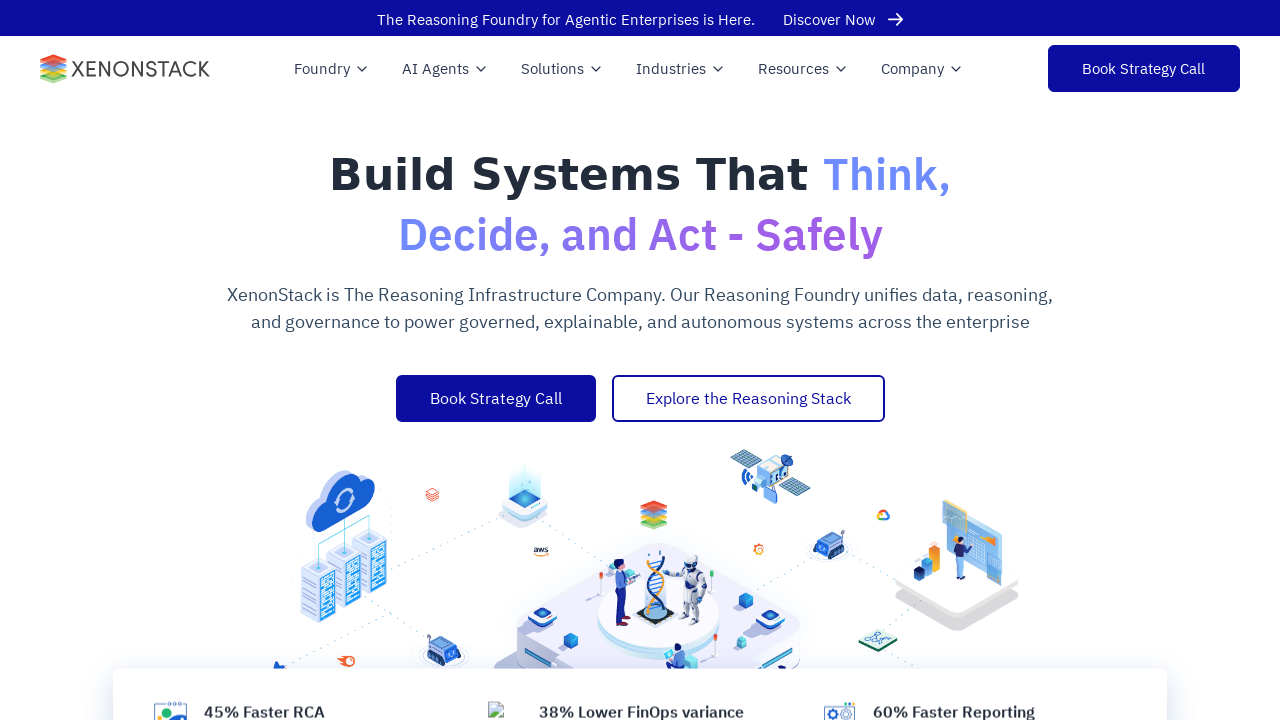

Set viewport size to 1850x1053
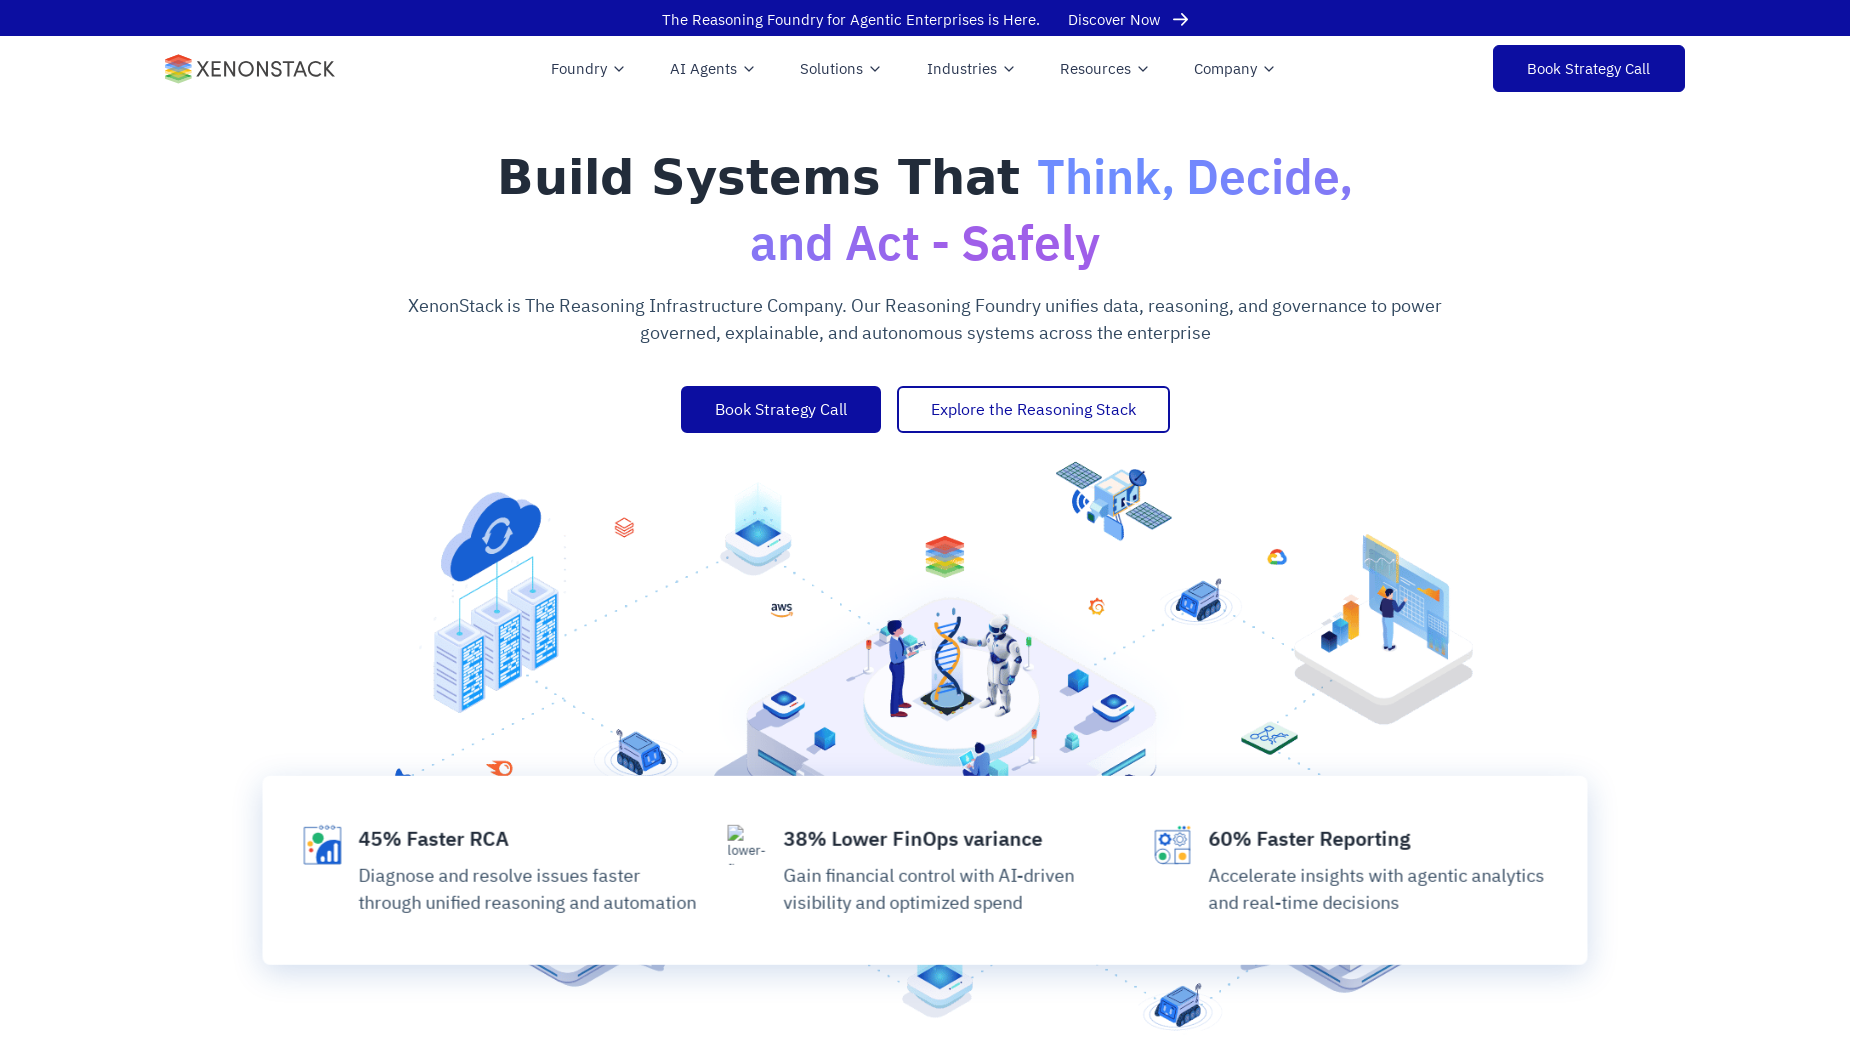

Exception occurred testing button '#product-main-section-one .product-button > p', continuing to next button
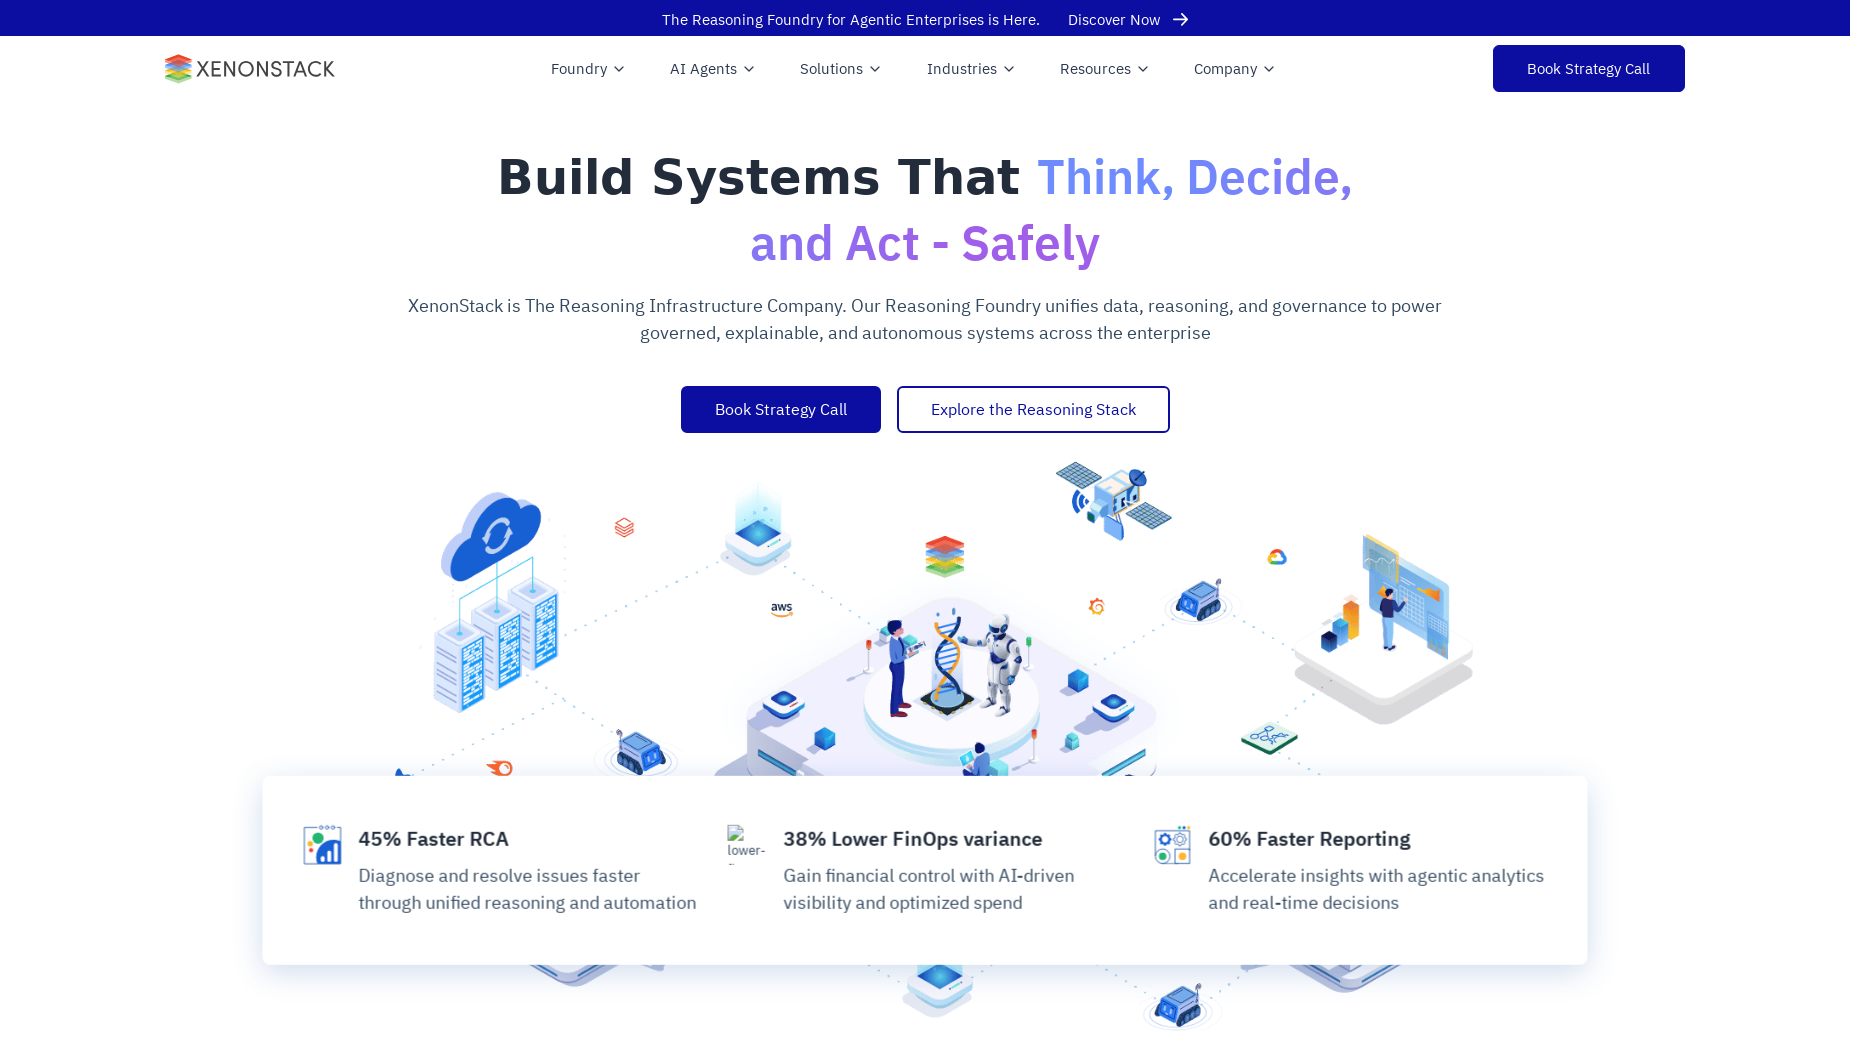

Exception occurred testing button '#product-main-section-two .product-button > p', continuing to next button
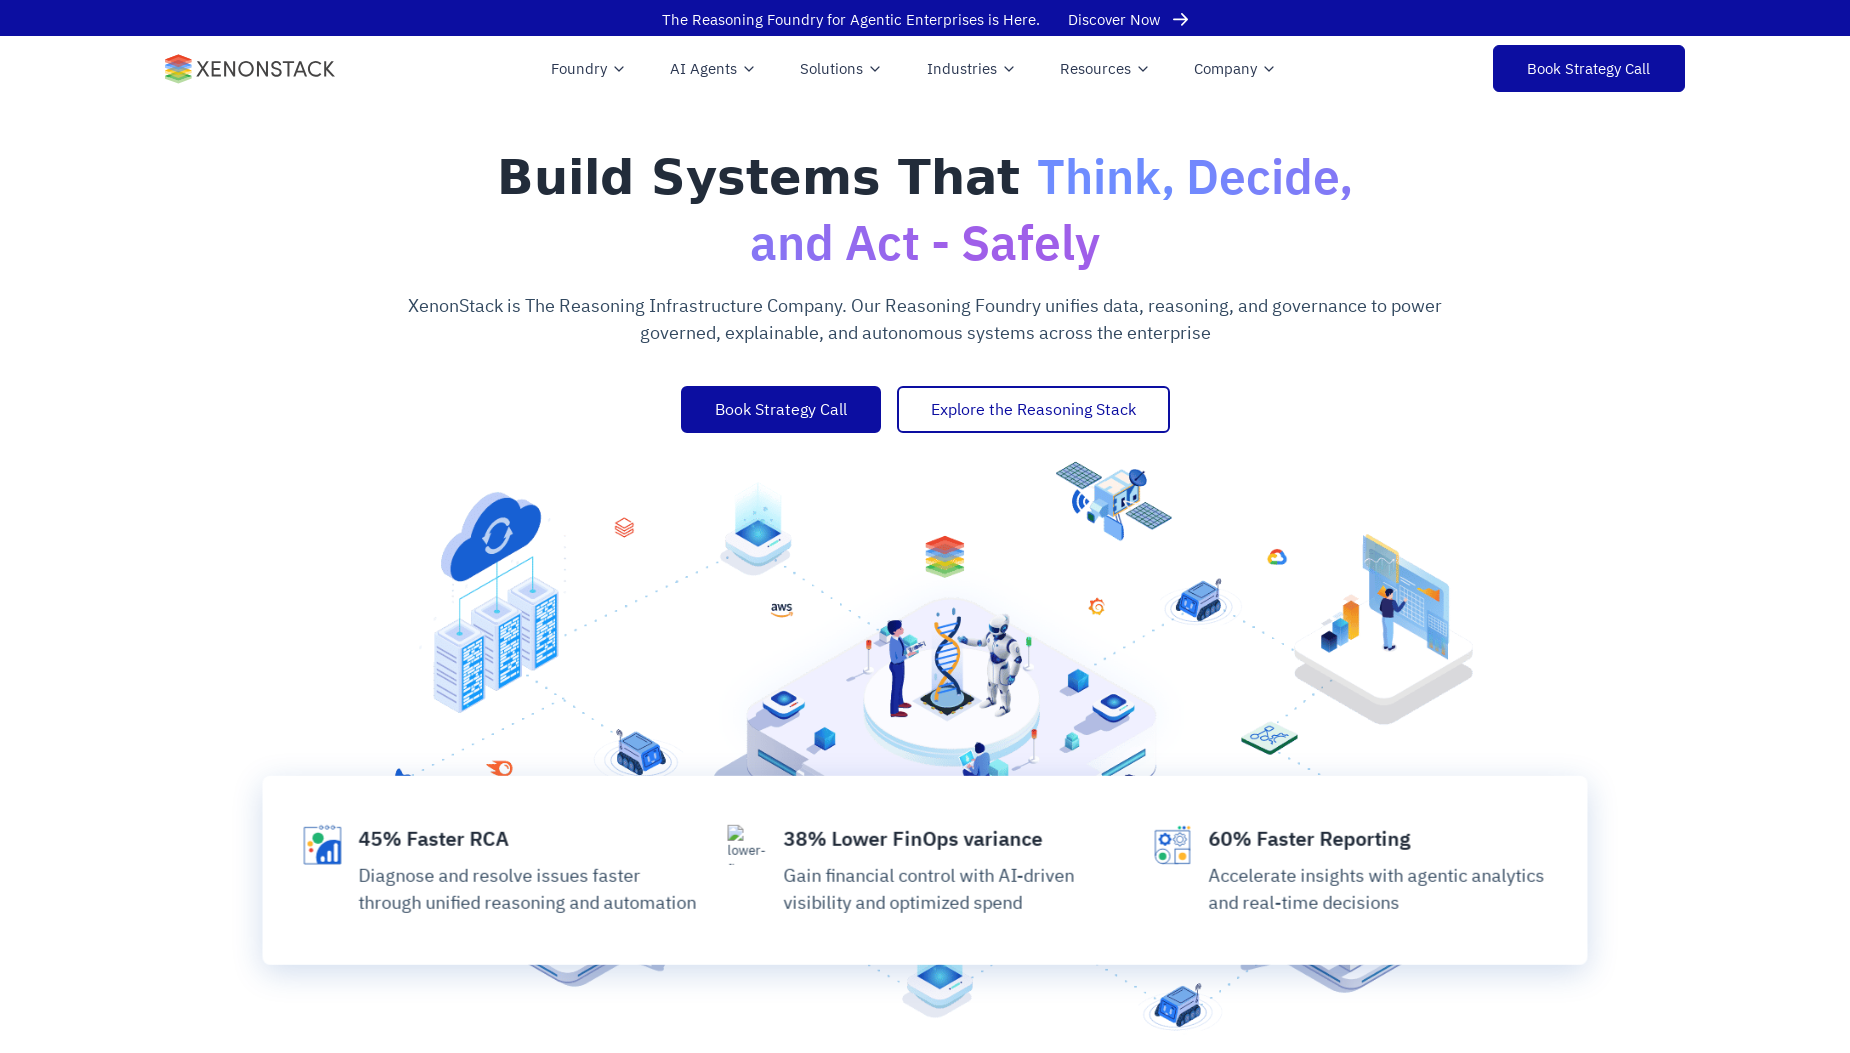

Exception occurred testing button '#product-main-section-three .product-button > p', continuing to next button
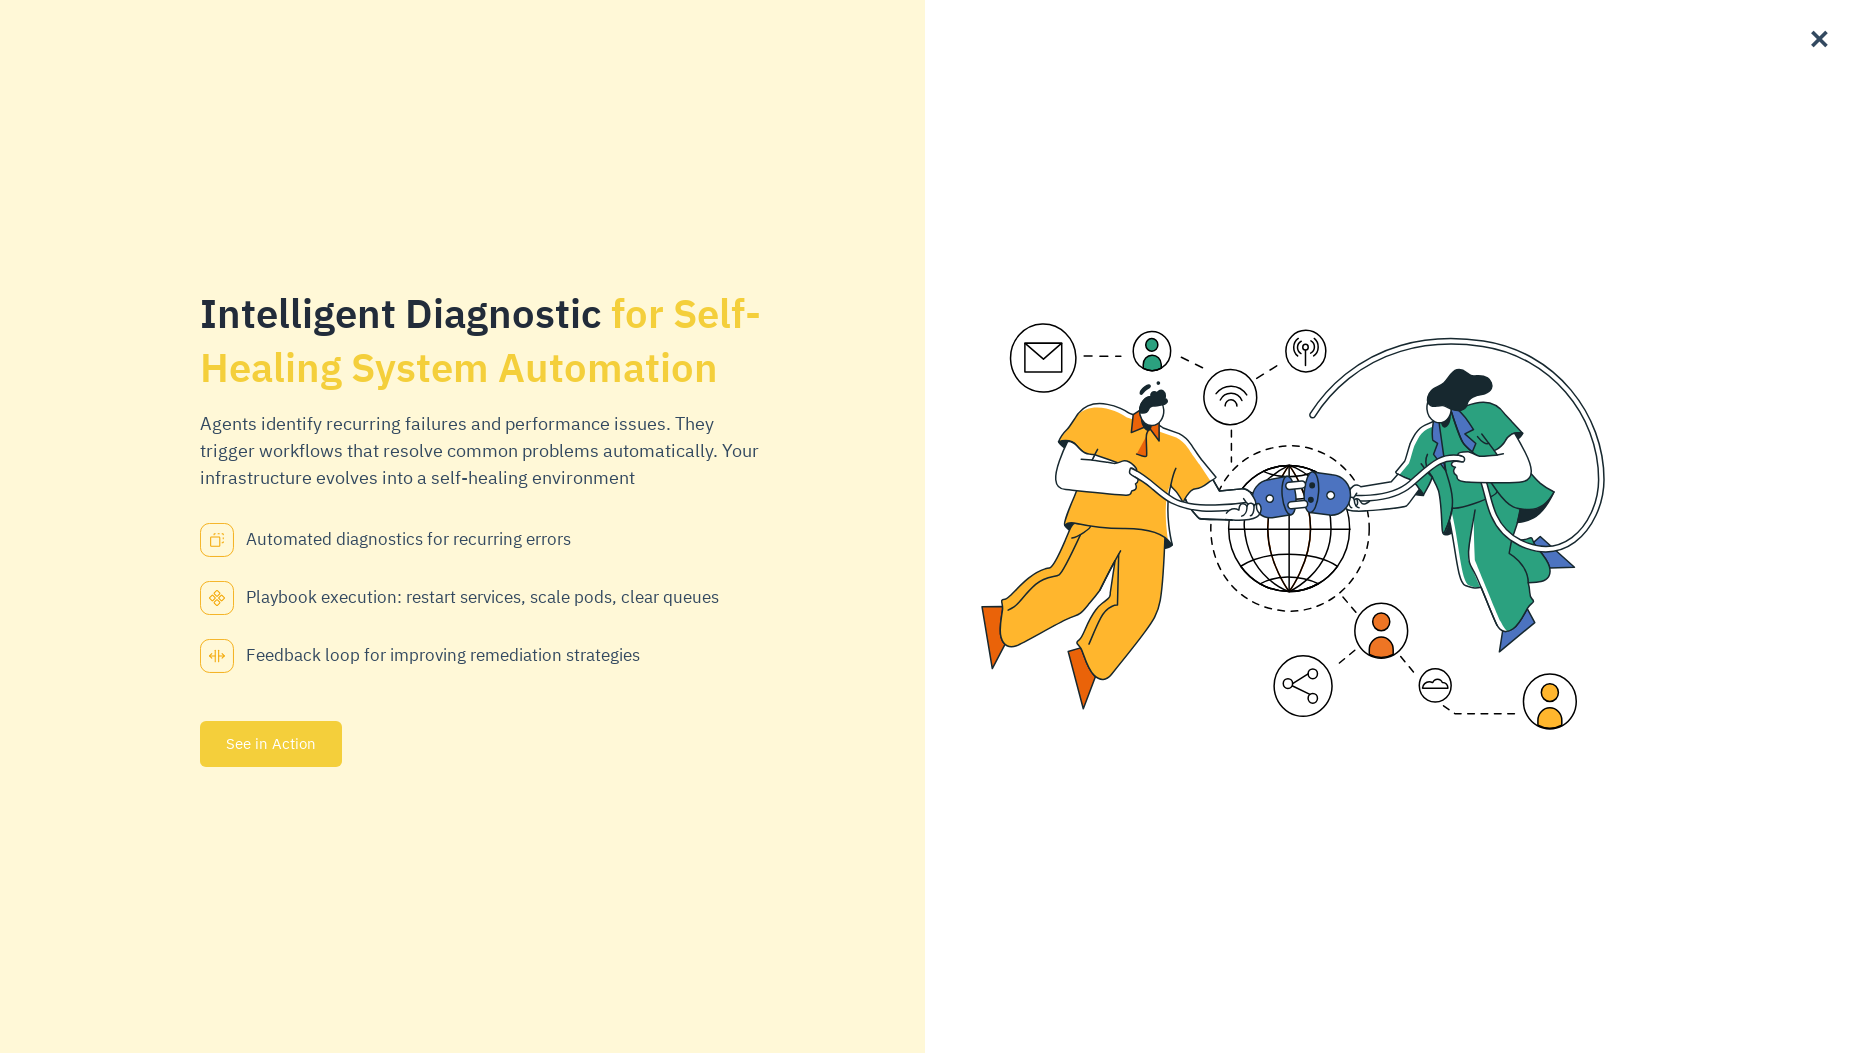

Exception occurred testing button '#product-main-section-four .product-button > p', continuing to next button
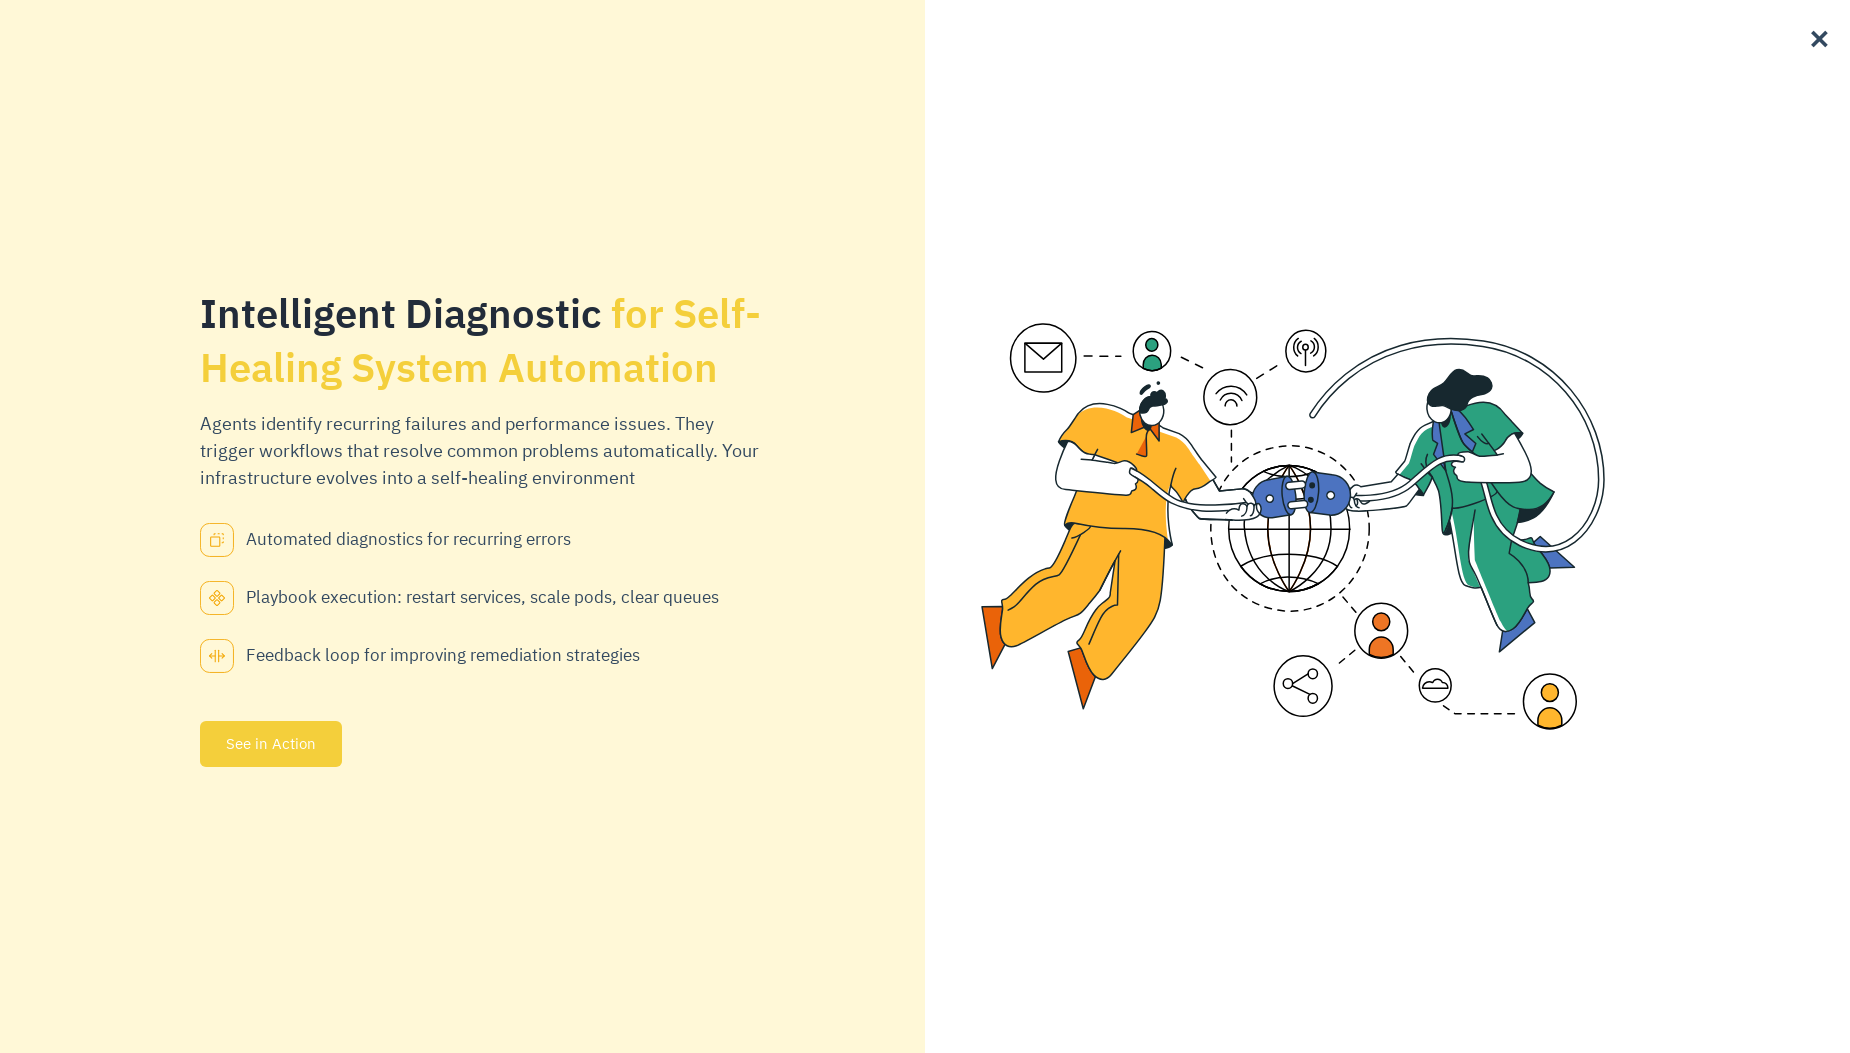

Exception occurred testing button '.models-cta > p', continuing to next button
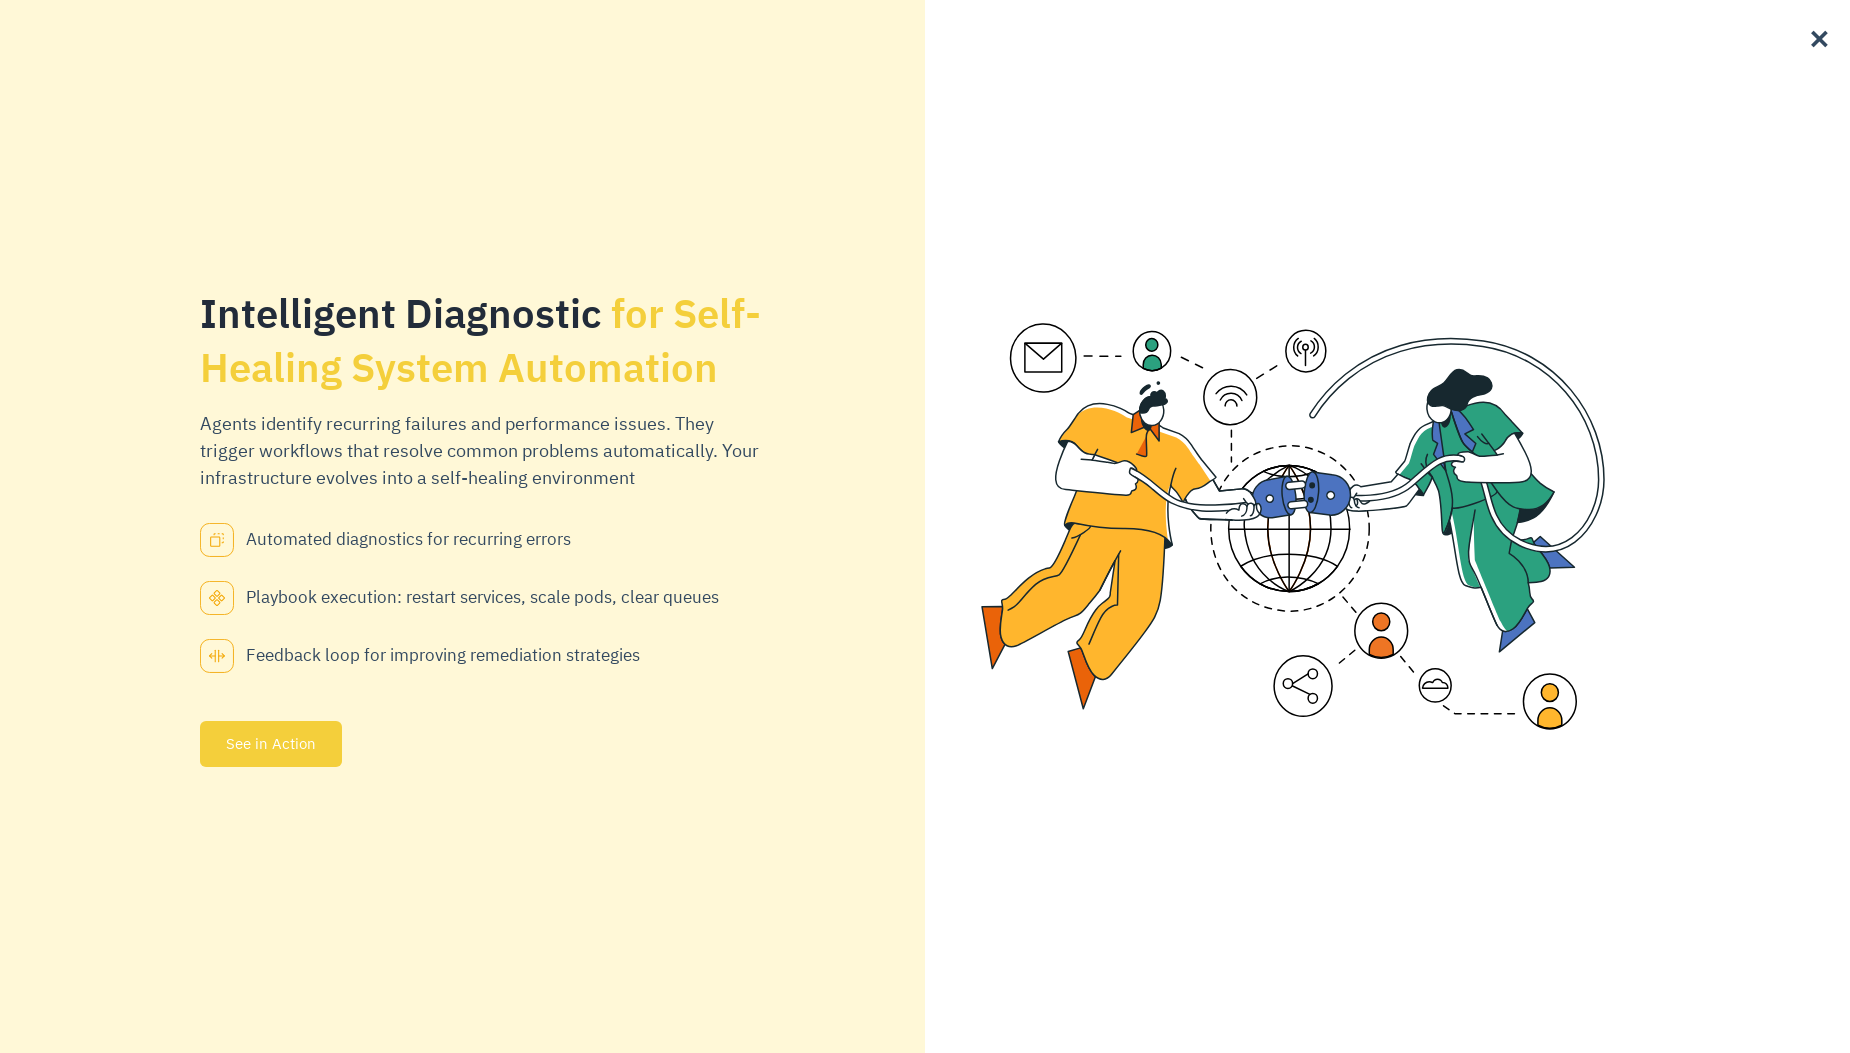

Exception occurred testing button '#product-main-section-five .product-button', continuing to next button
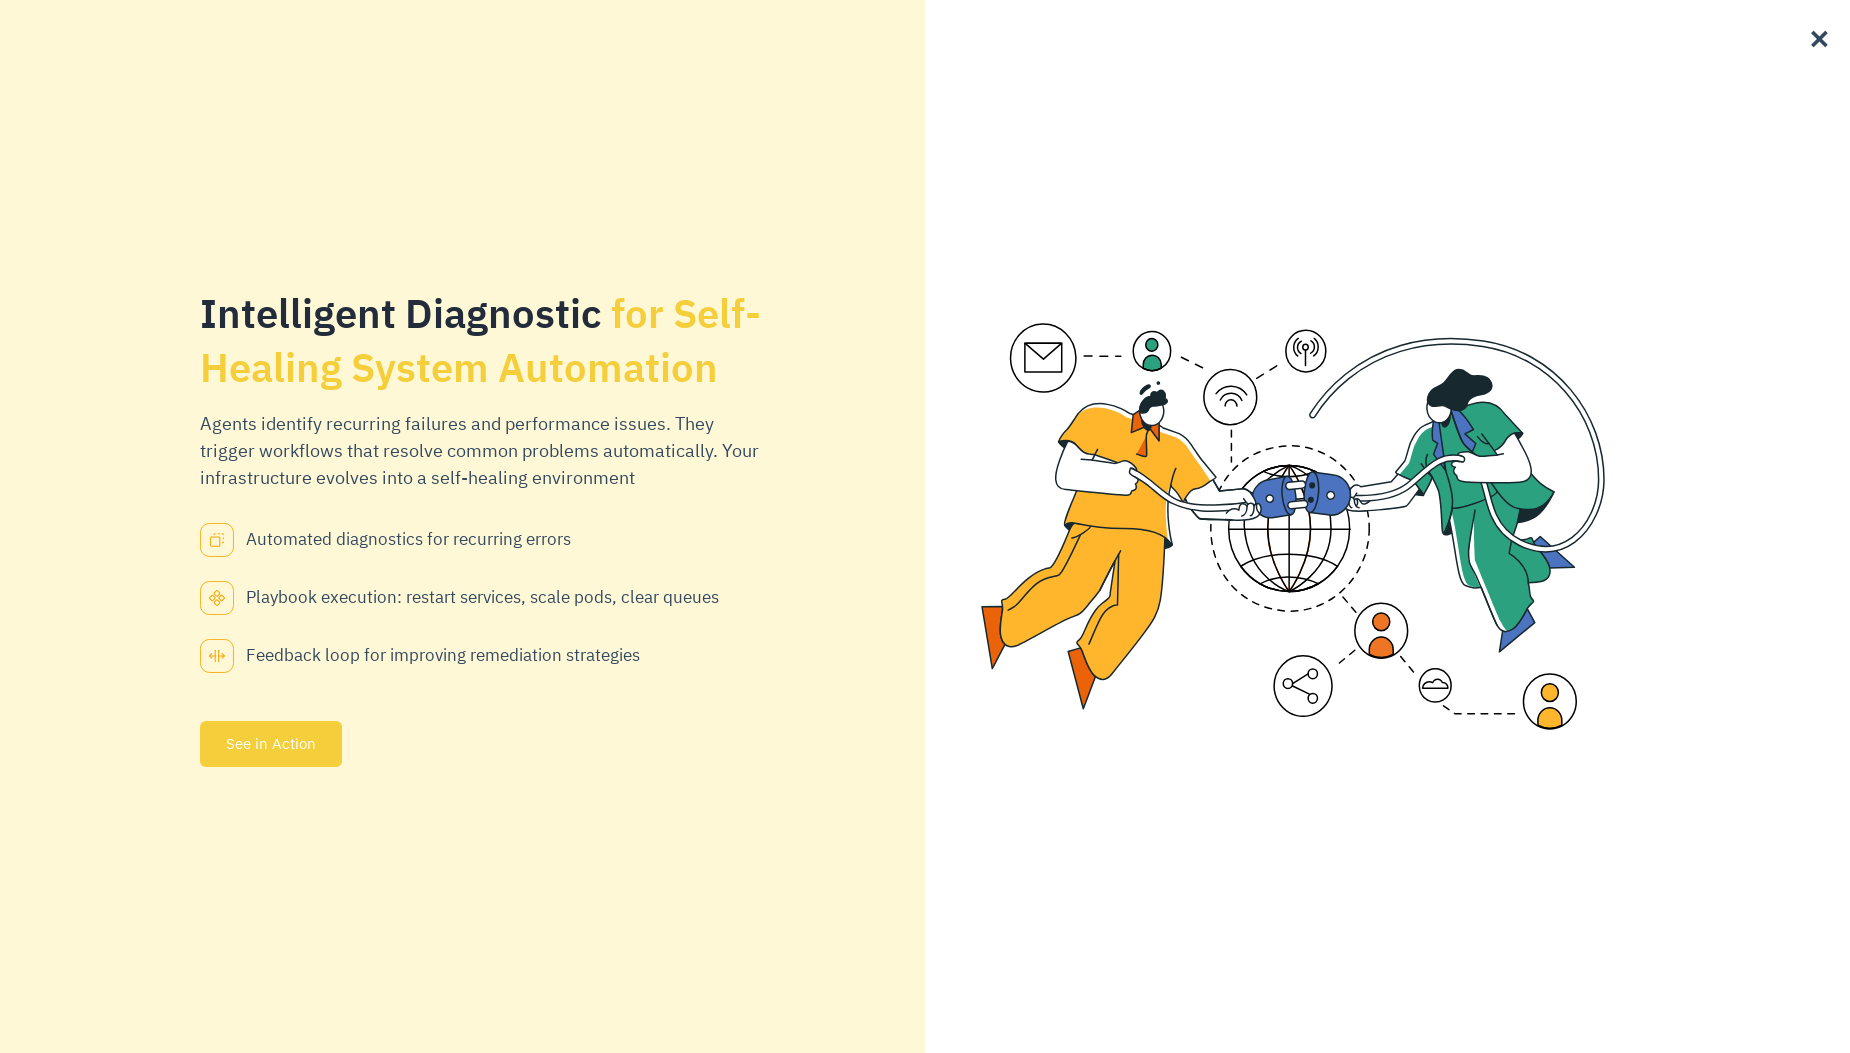

Exception occurred testing button '#product-main-section-six .product-button > p', continuing to next button
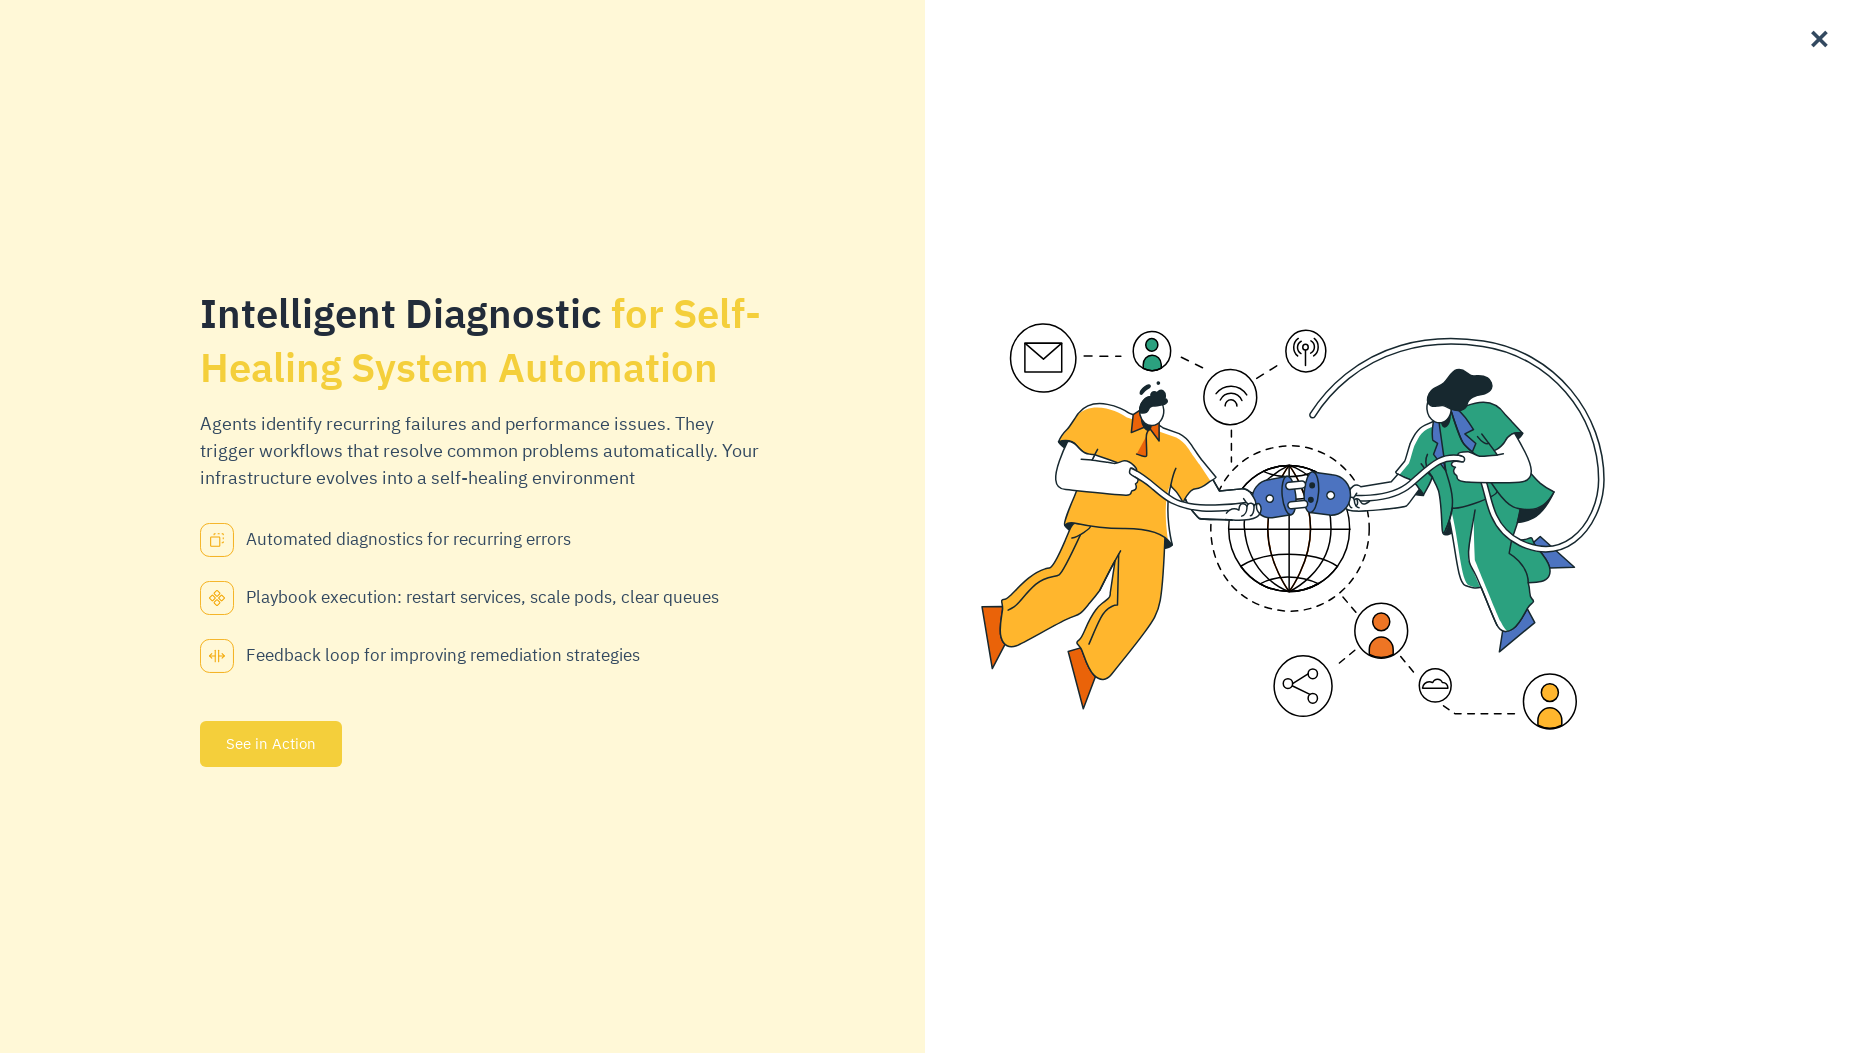

Exception occurred testing button '.first-mid-banner-section-wrapper', continuing to next button
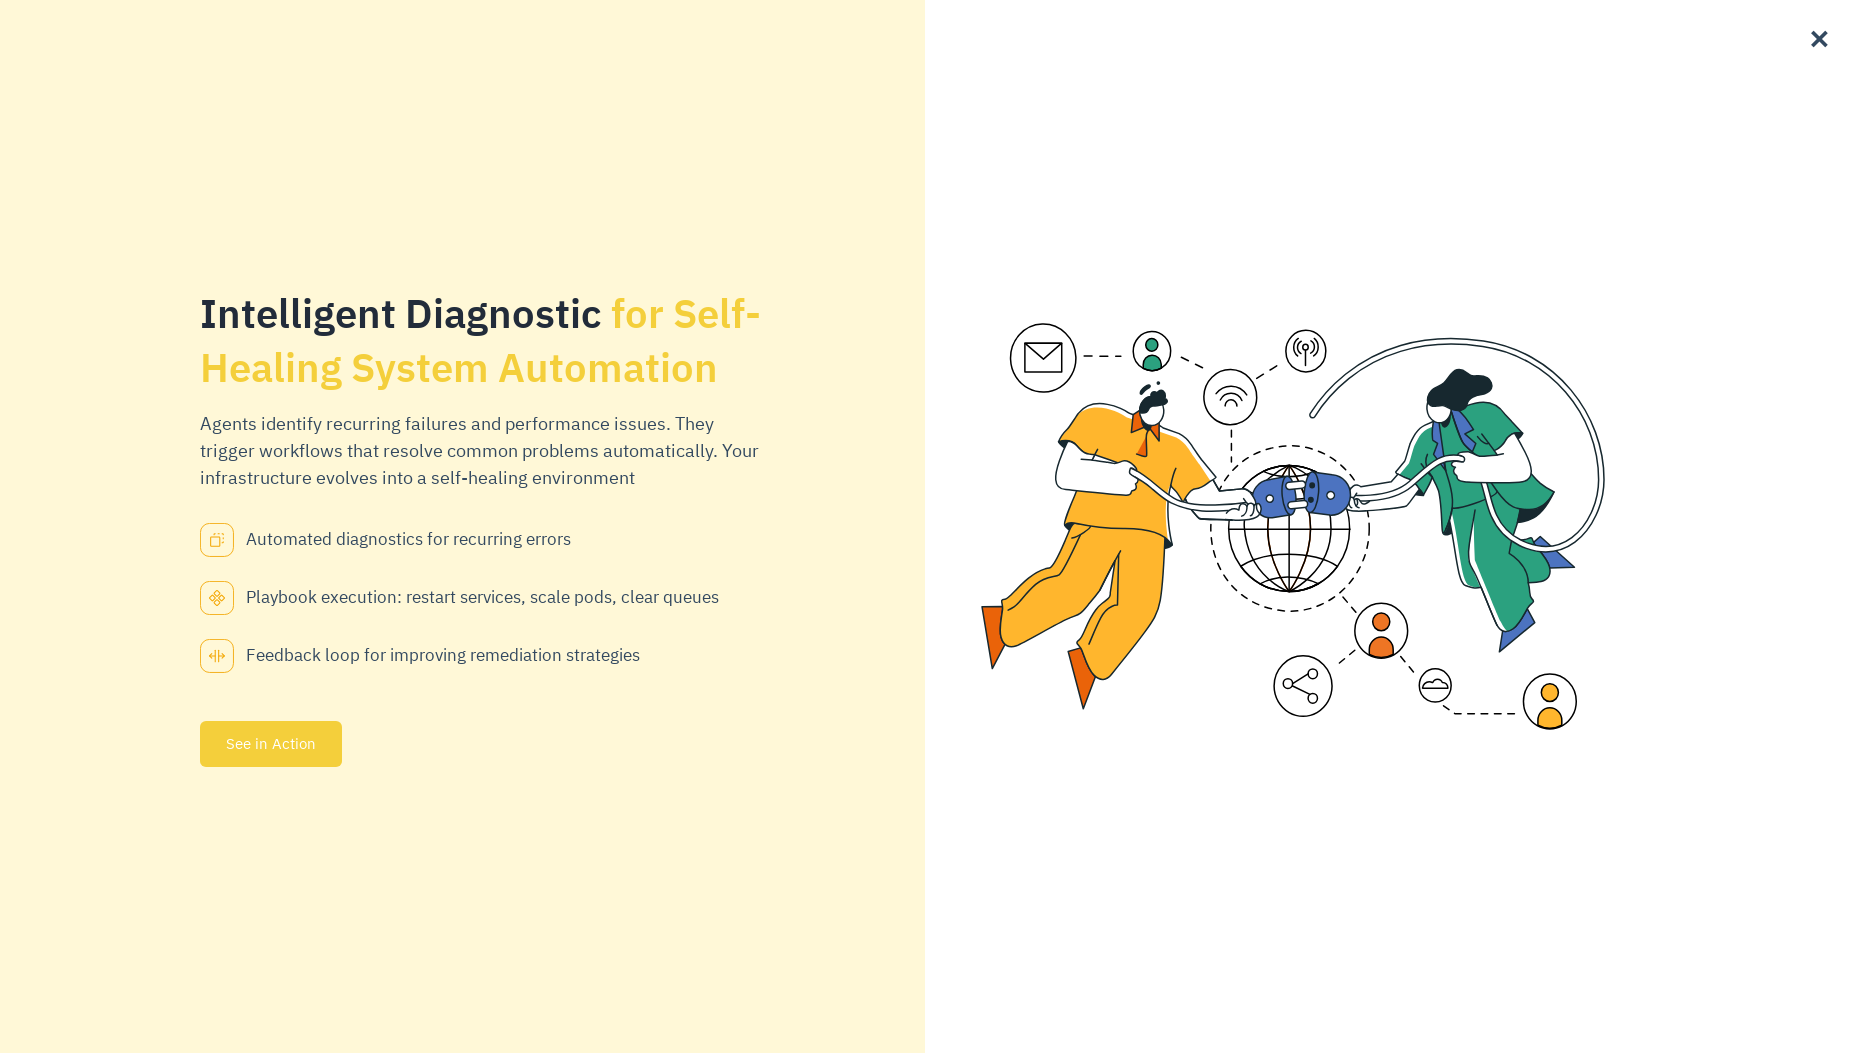

Scrolled to bottom of page
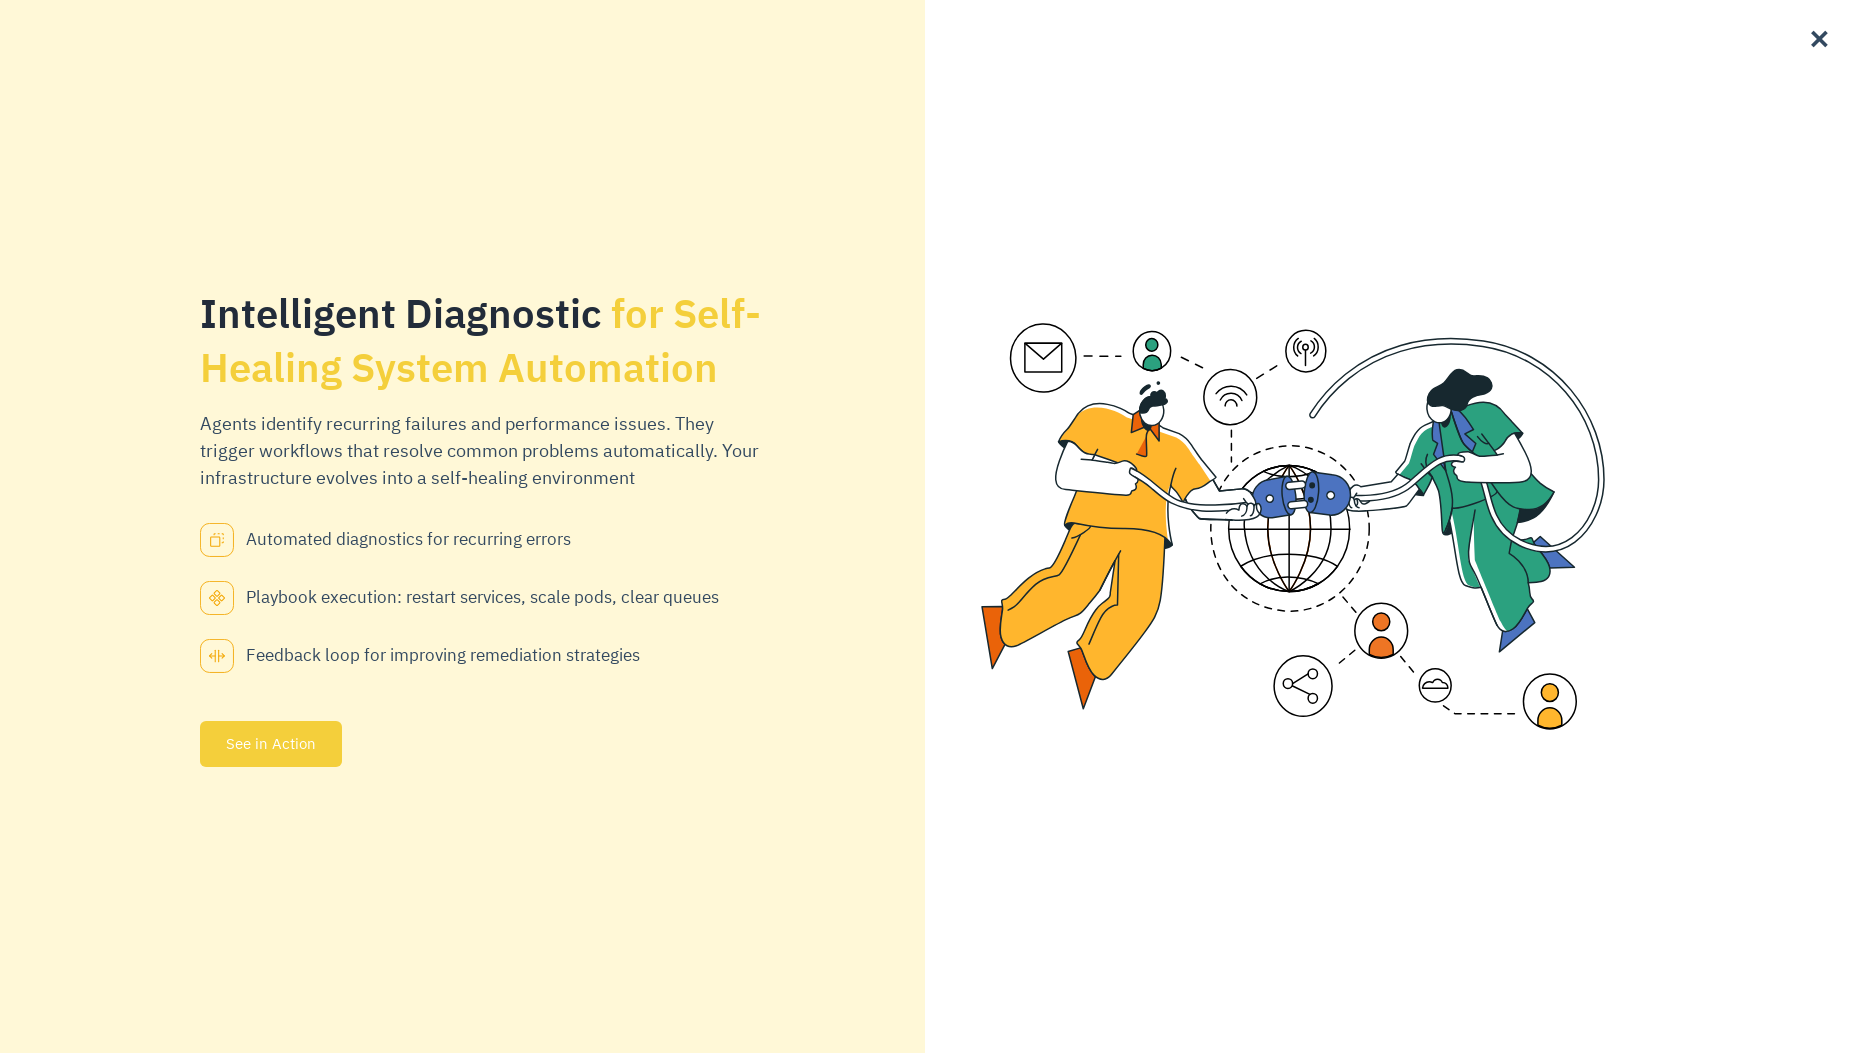

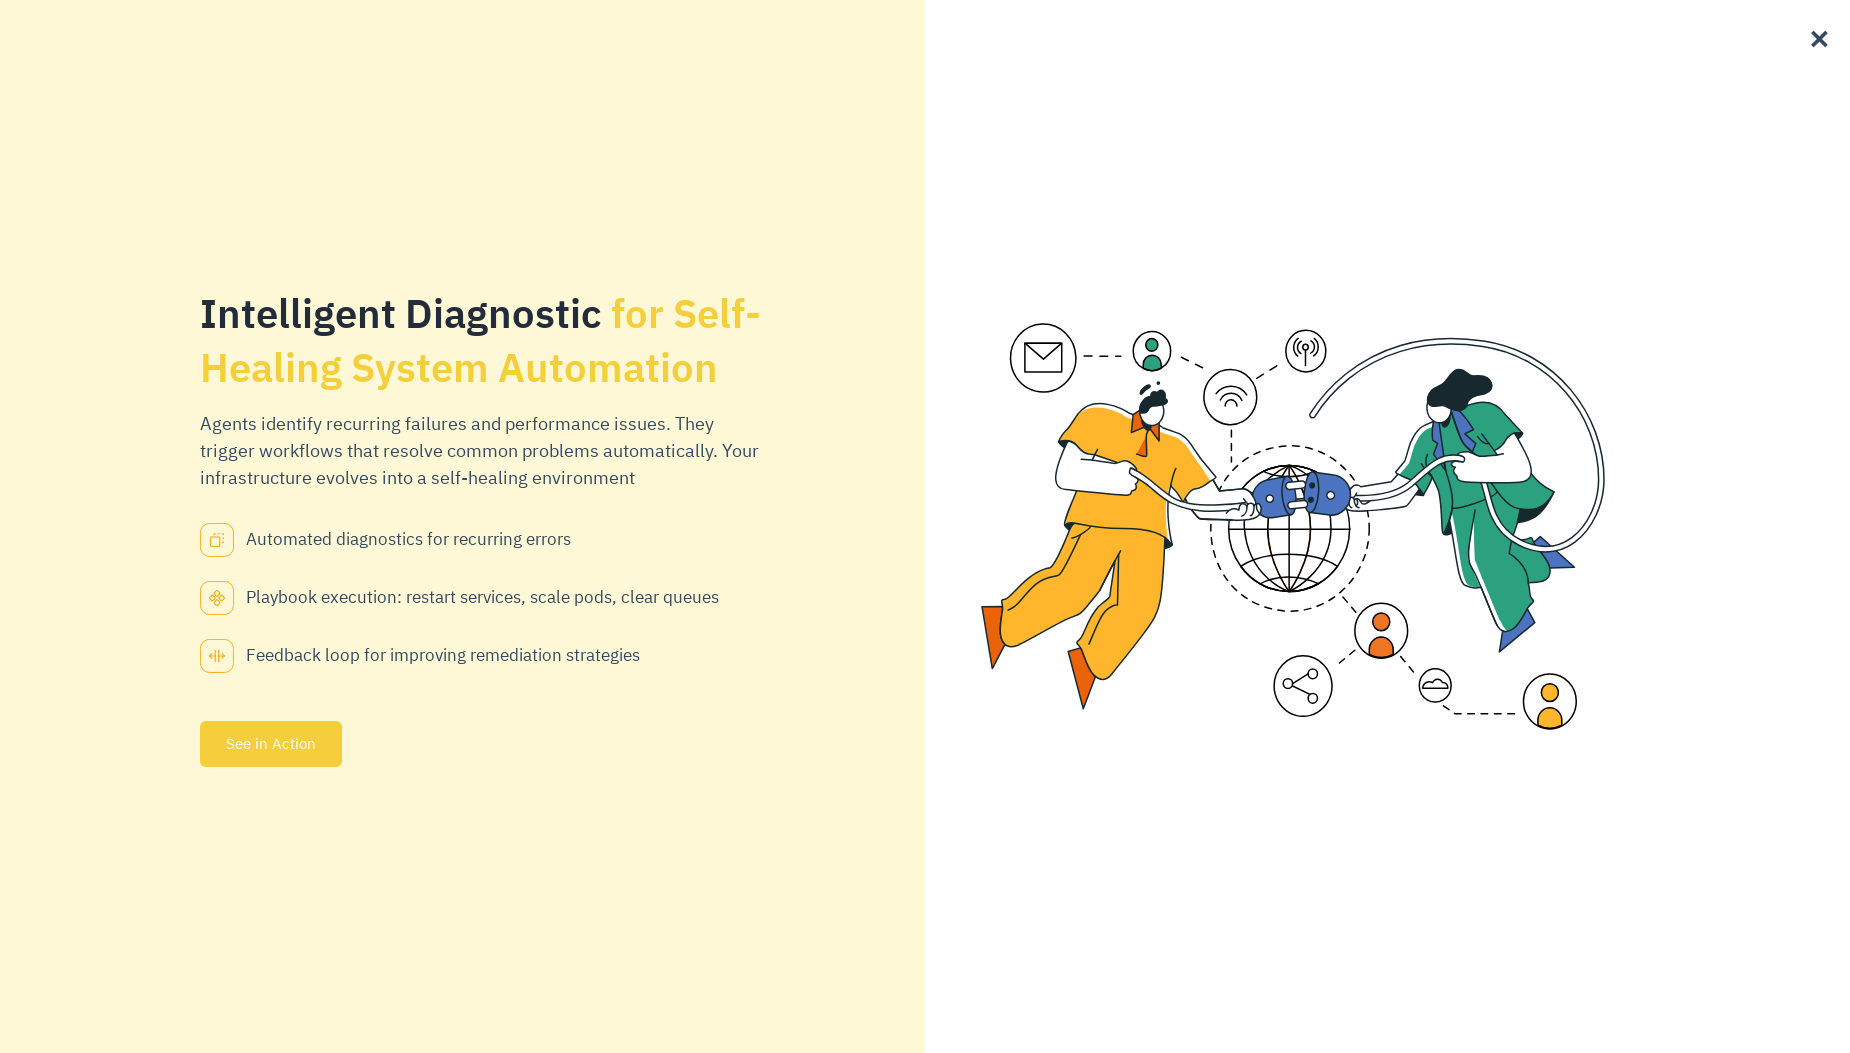